Tests Salesforce login error validation by submitting invalid credentials and verifying the error message is displayed correctly

Starting URL: https://login.salesforce.com

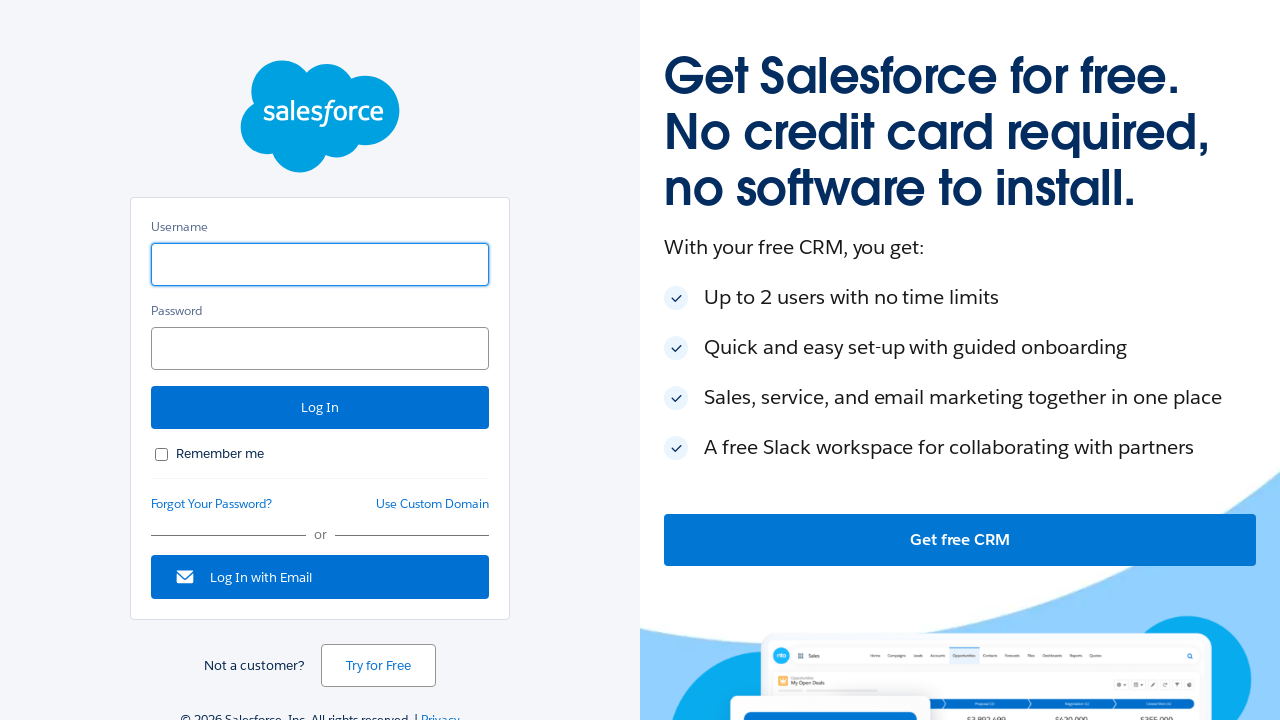

Filled username field with invalid credentials '123' on #username
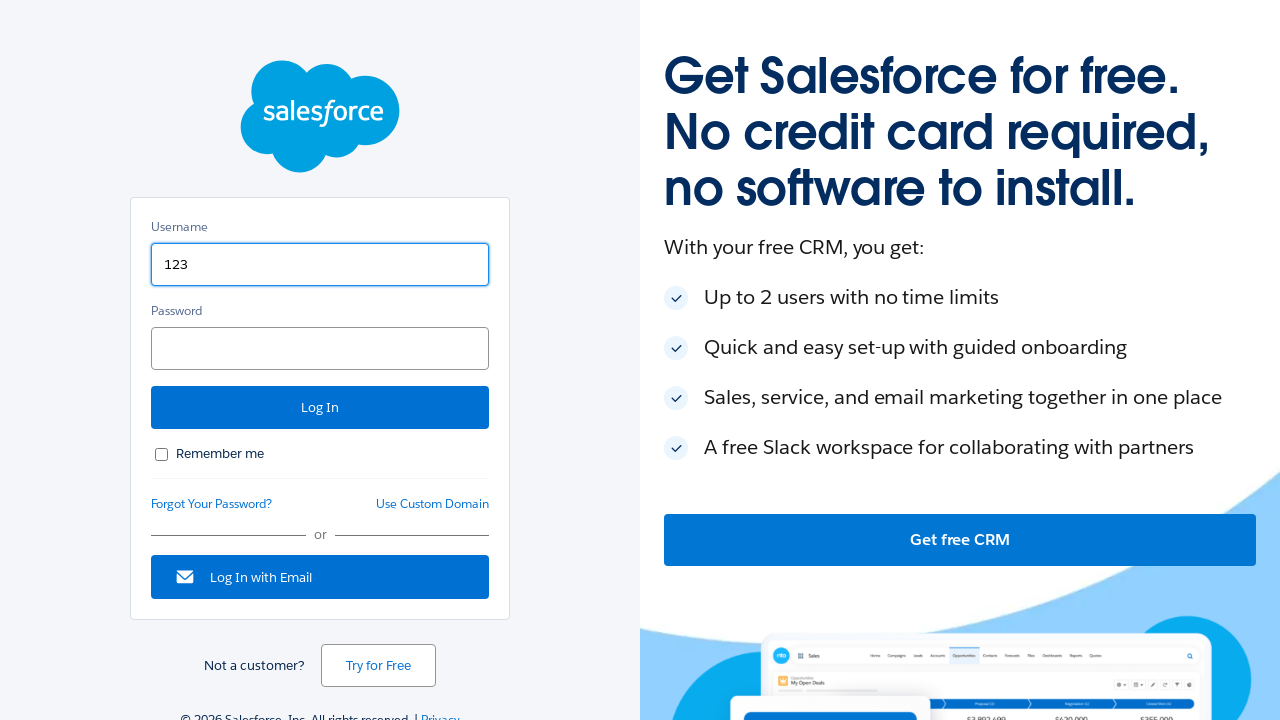

Filled password field with invalid credentials '22131' on #password
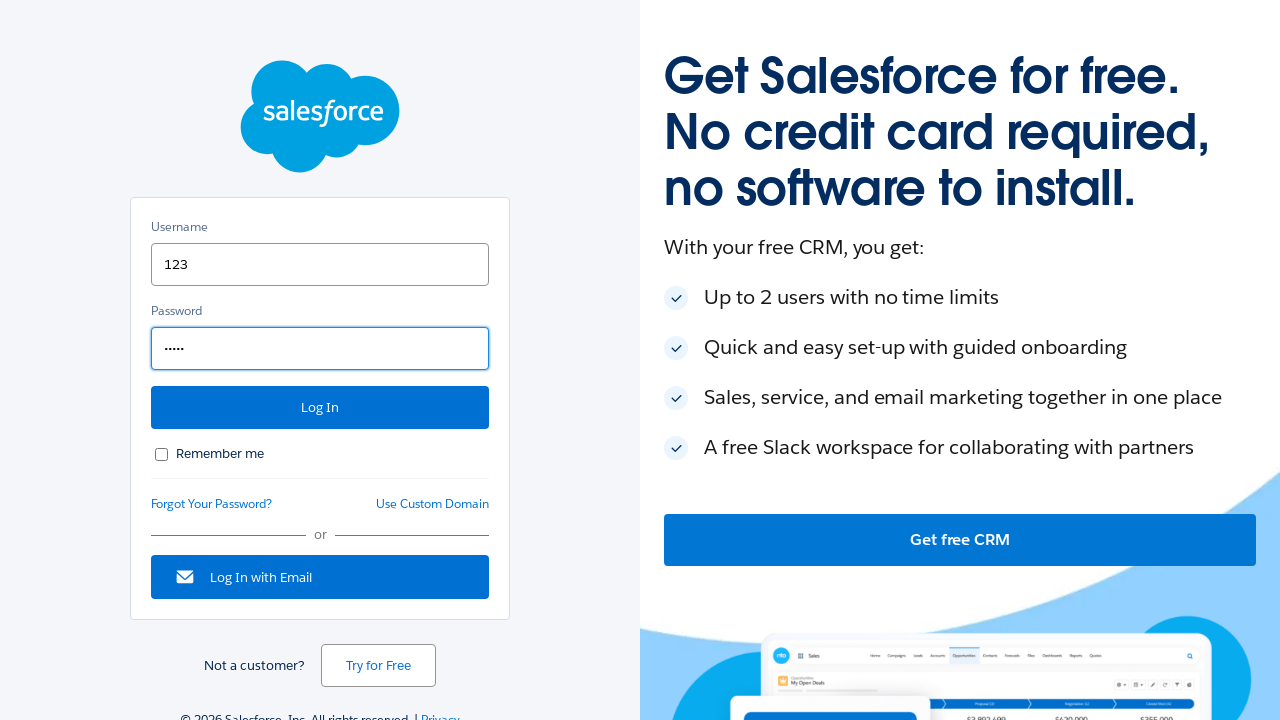

Clicked login button to submit invalid credentials at (320, 408) on #Login
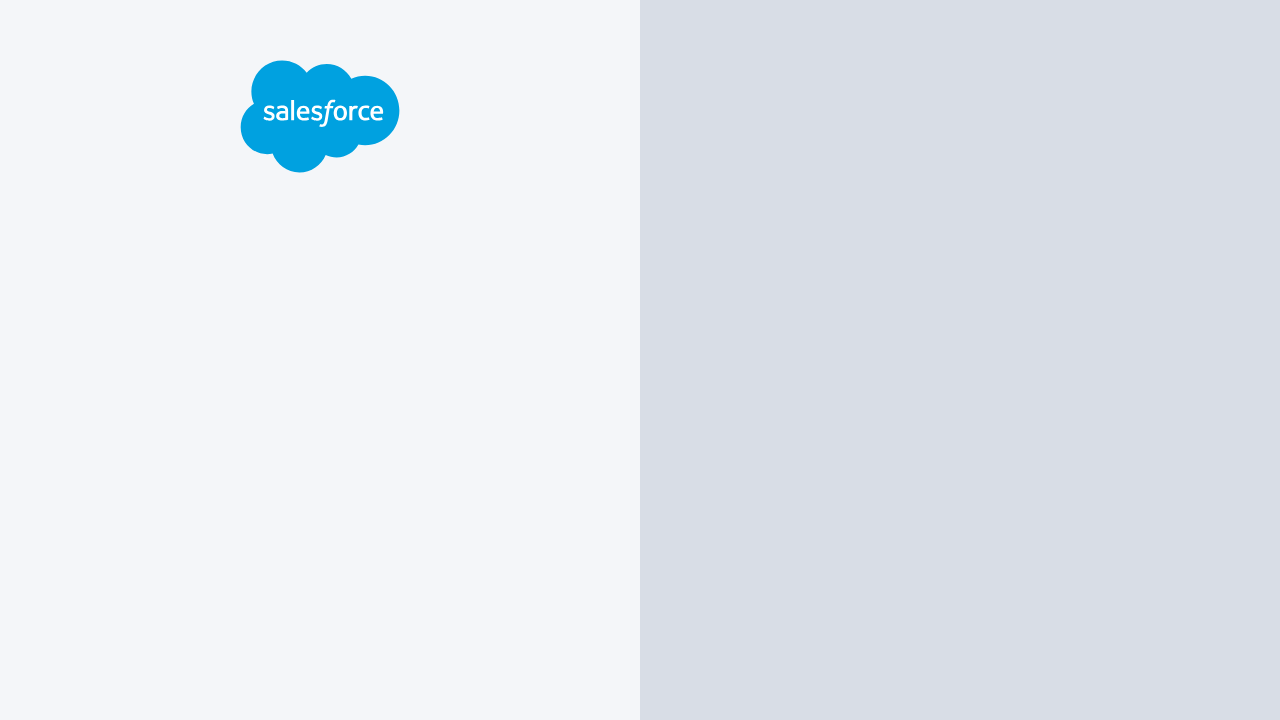

Error message element appeared on page
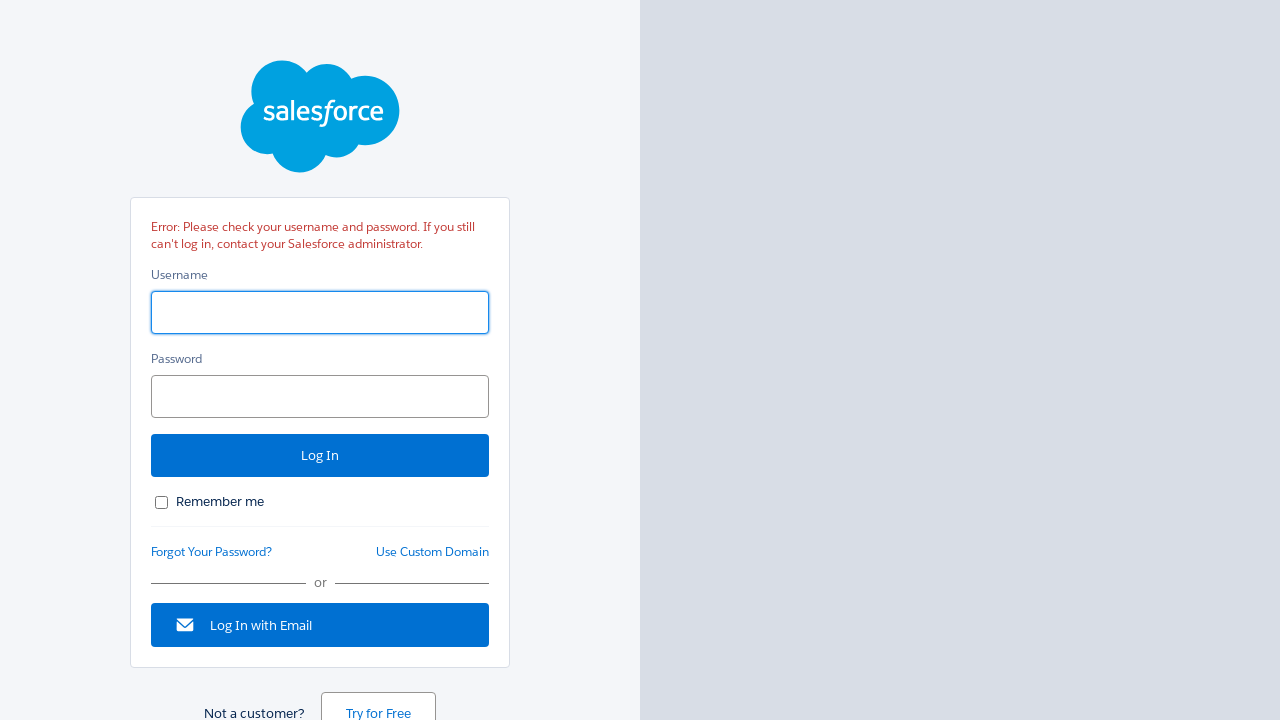

Located error message element
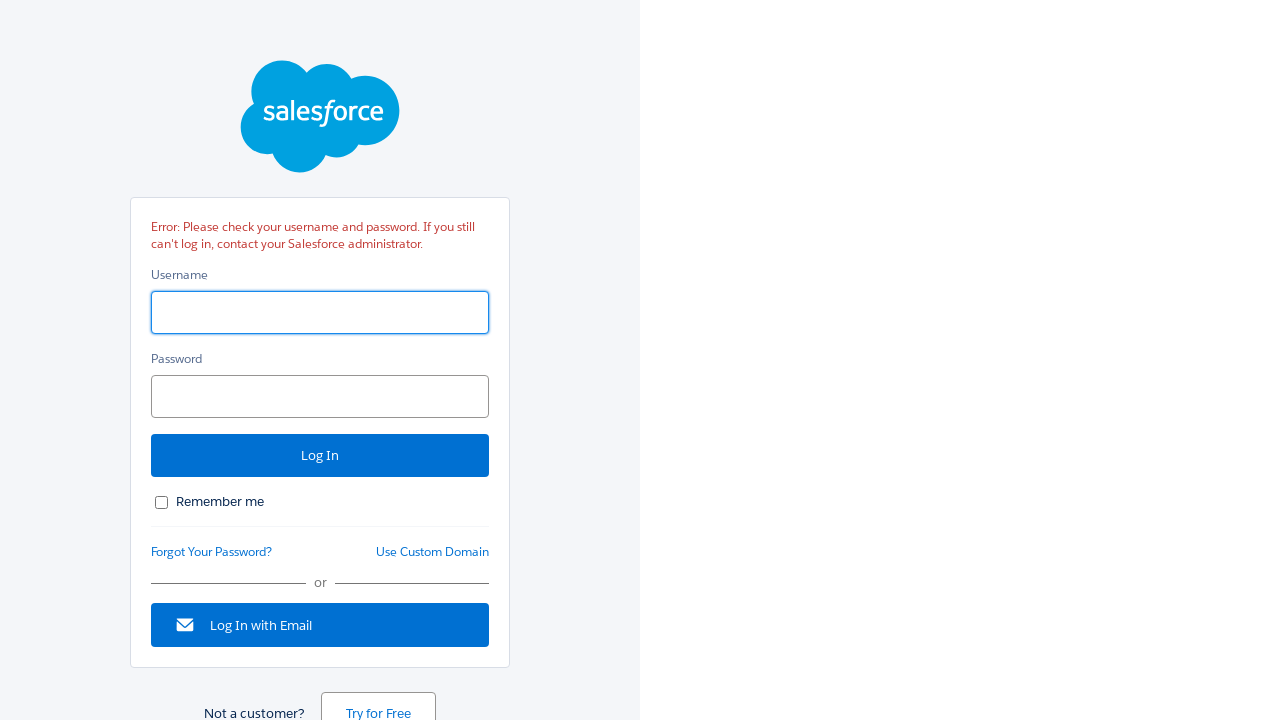

Retrieved error message text content
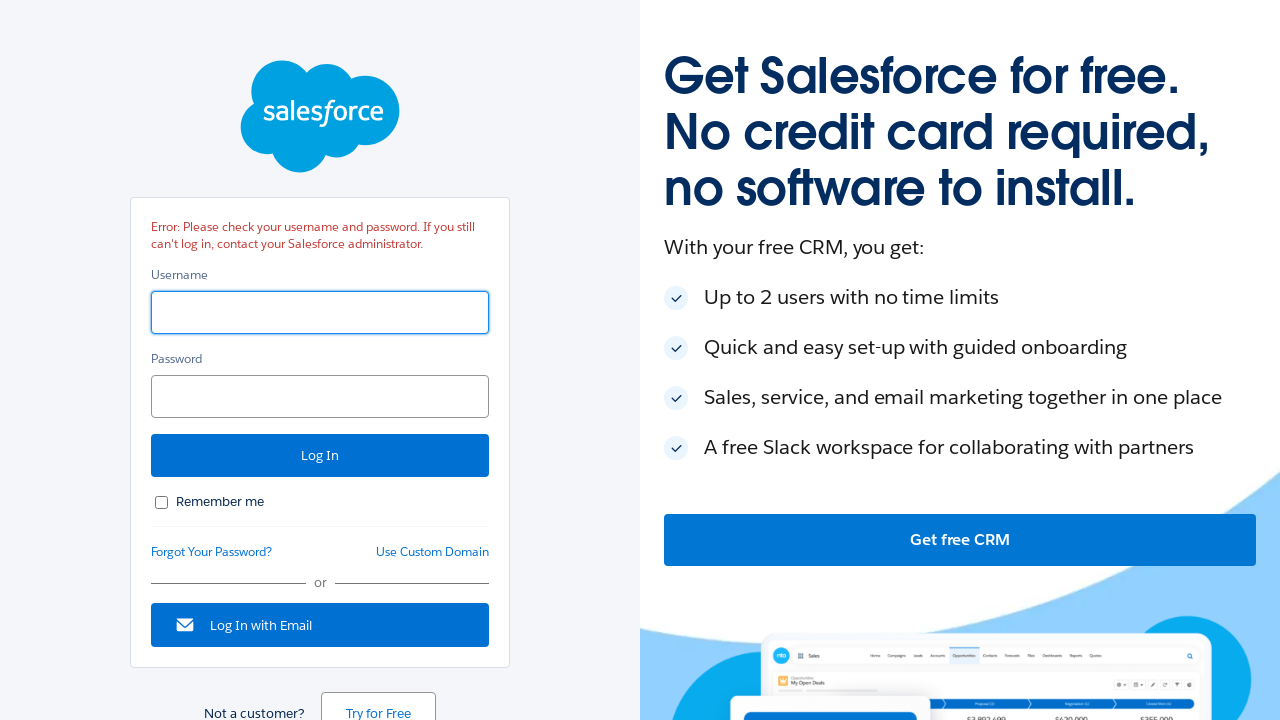

Verified error message contains expected text about invalid credentials
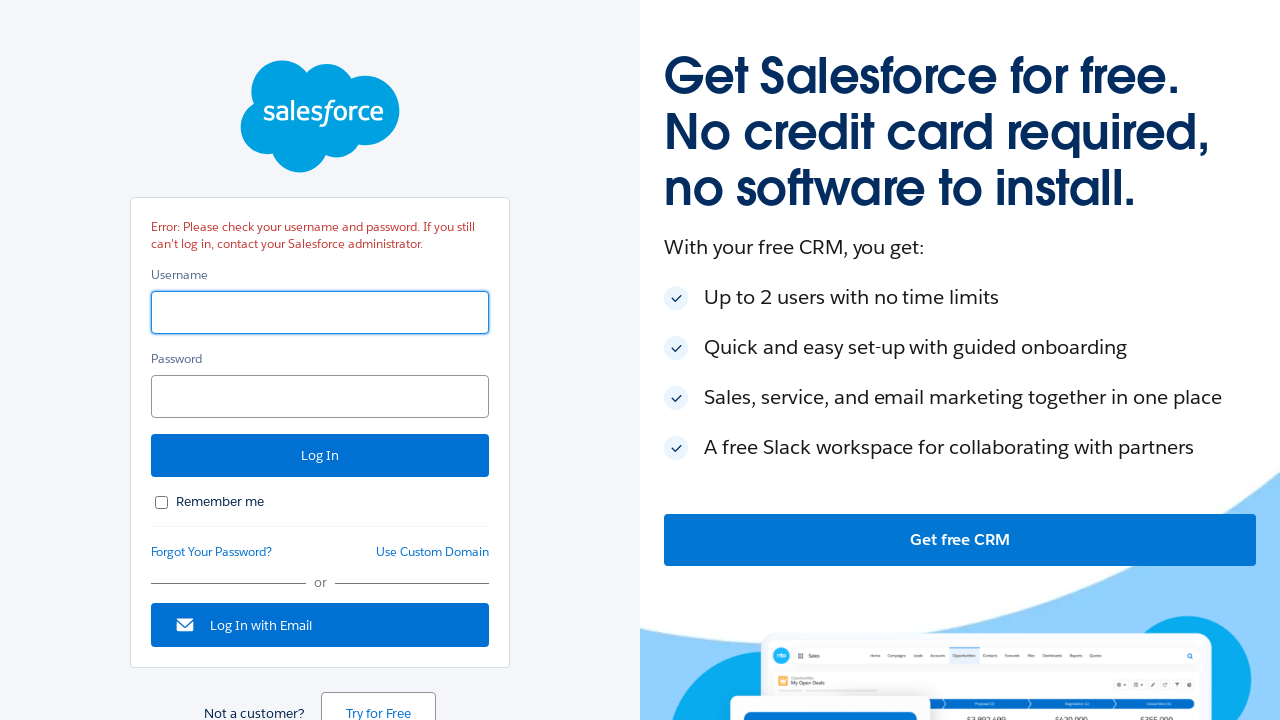

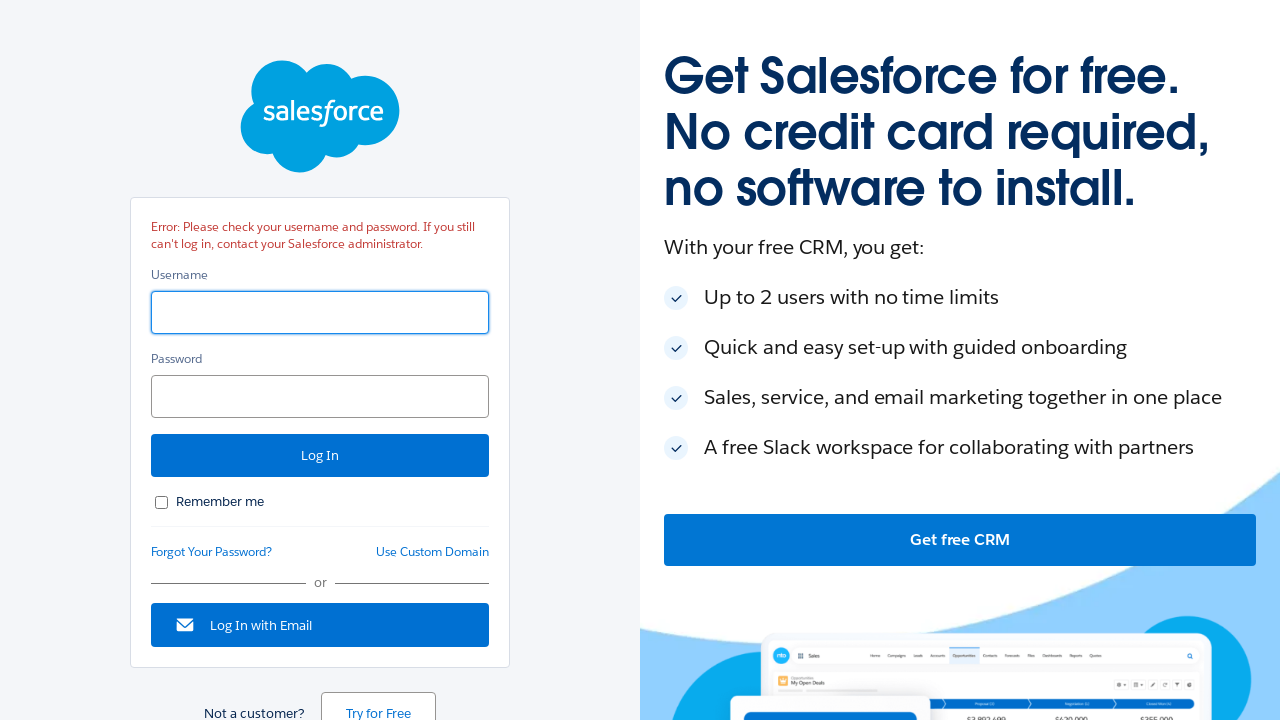